Tests keyboard key press functionality by sending space and left arrow keys to an element and verifying the displayed result text shows which key was pressed.

Starting URL: http://the-internet.herokuapp.com/key_presses

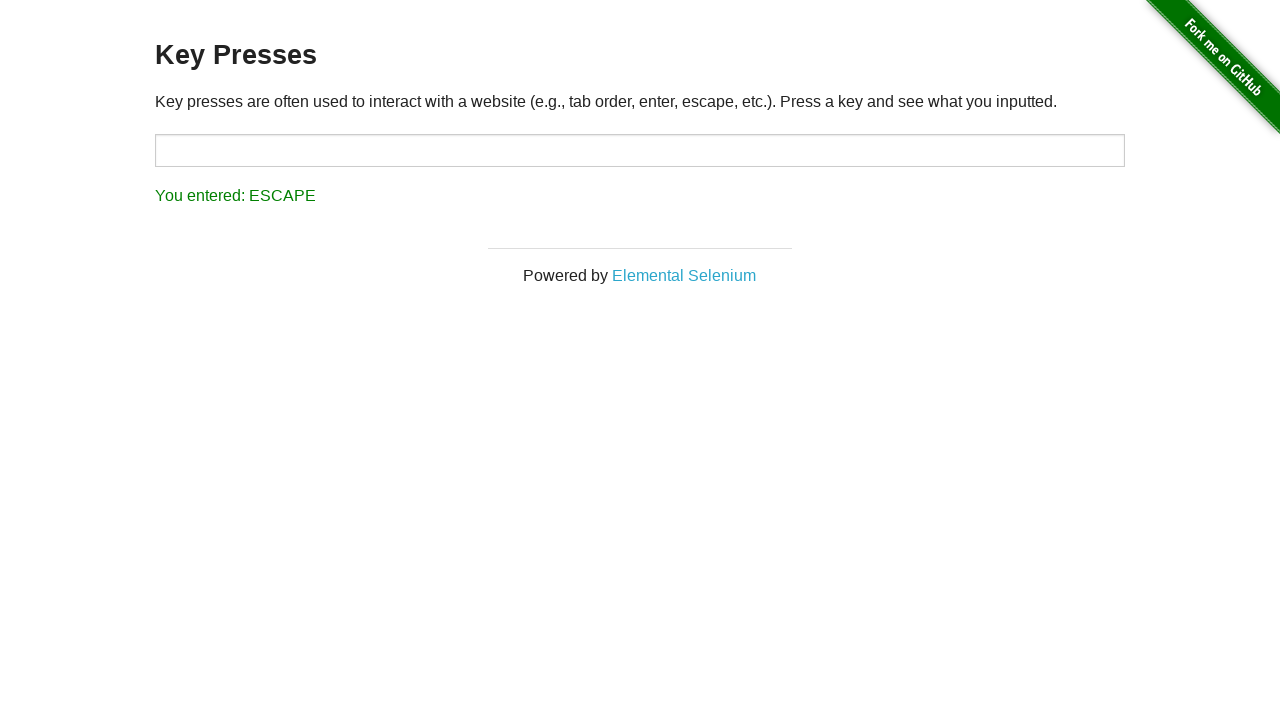

Pressed Space key on target element on #target
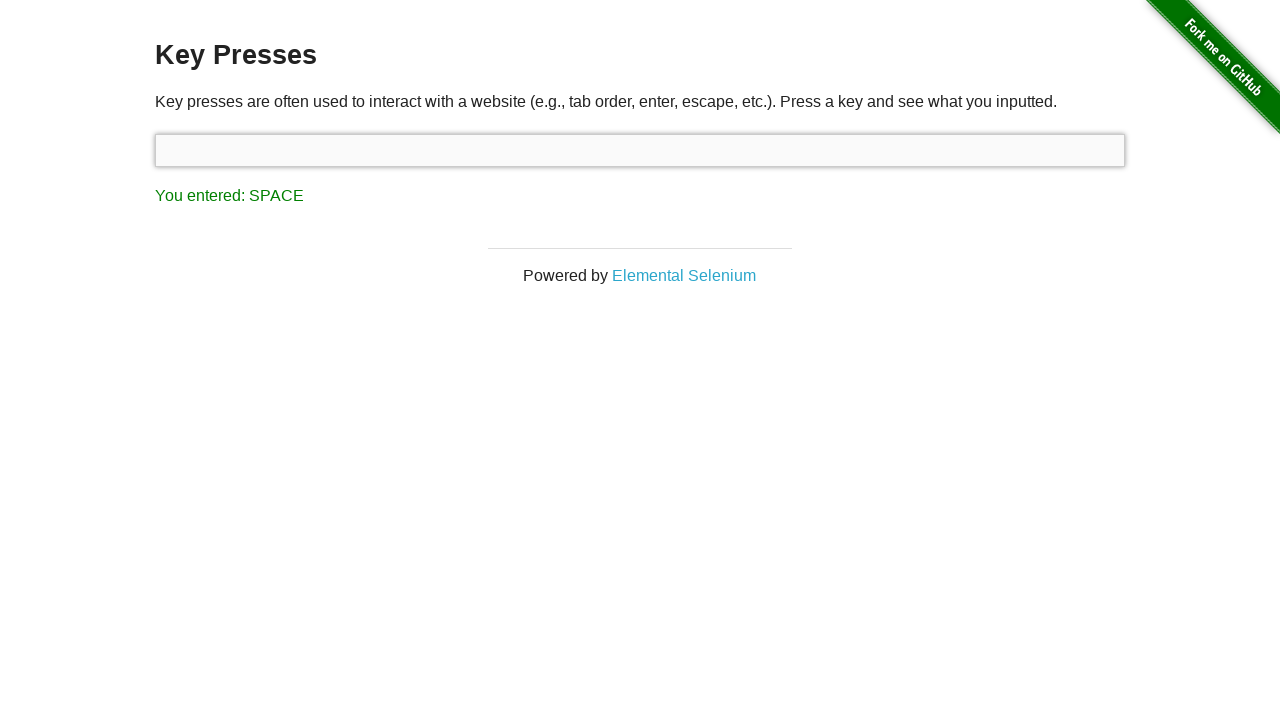

Result element loaded after Space key press
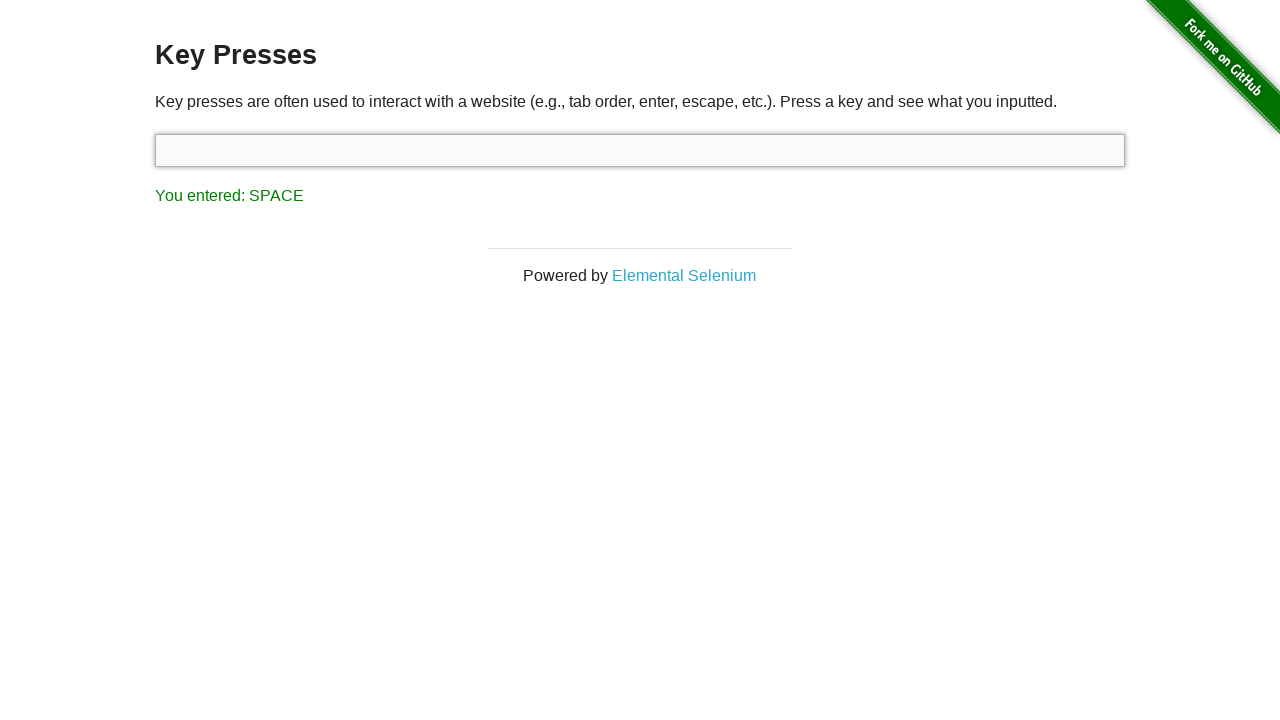

Retrieved result text content
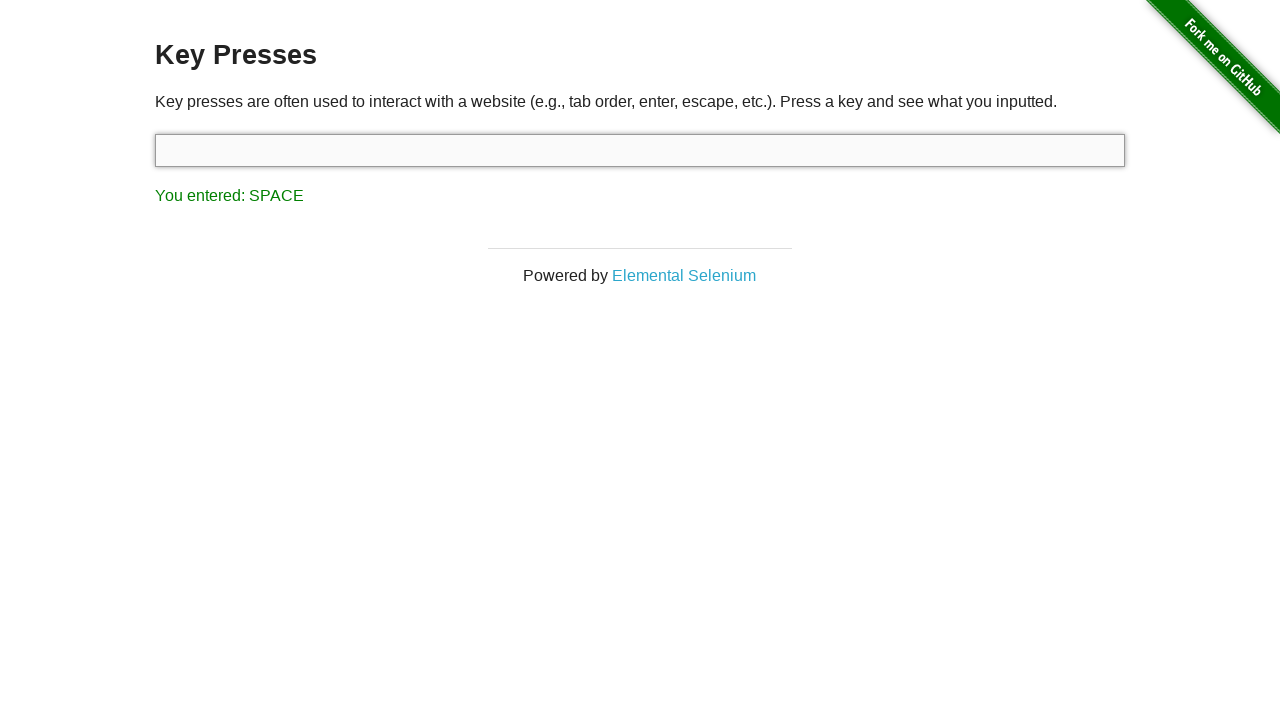

Verified result text shows SPACE was entered
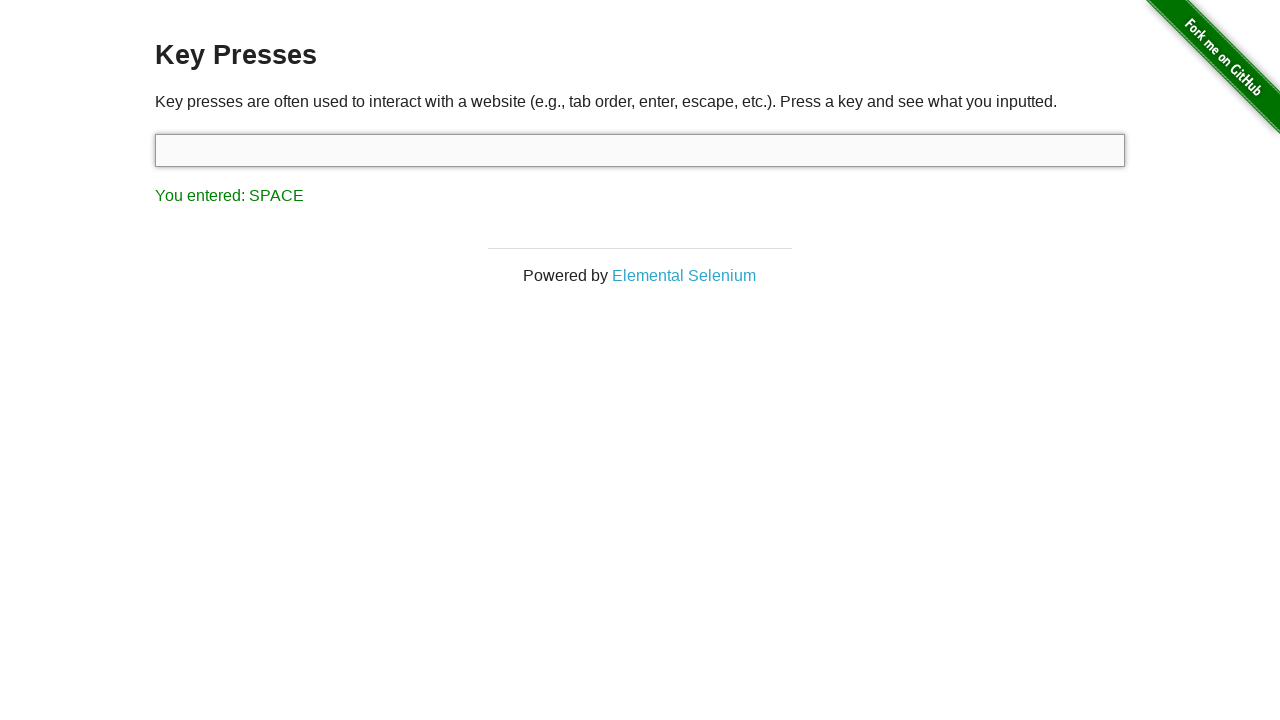

Pressed Left Arrow key
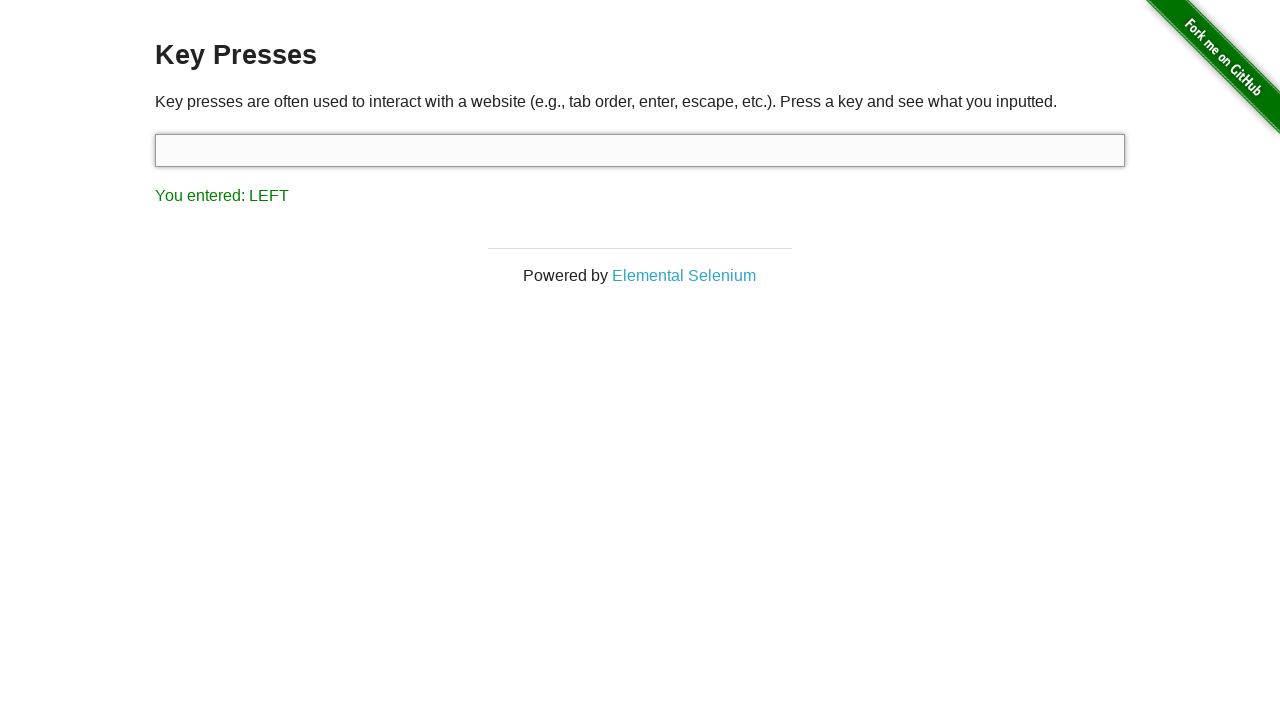

Retrieved result text content after Left Arrow press
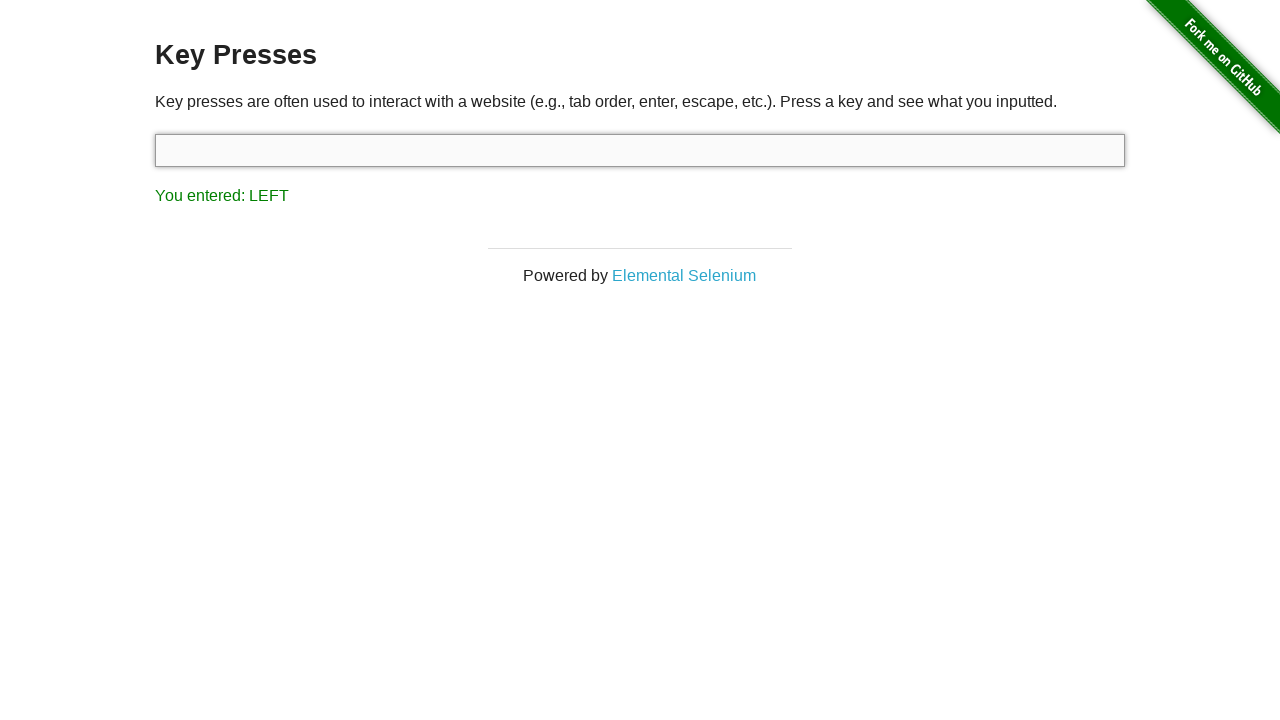

Verified result text shows LEFT was entered
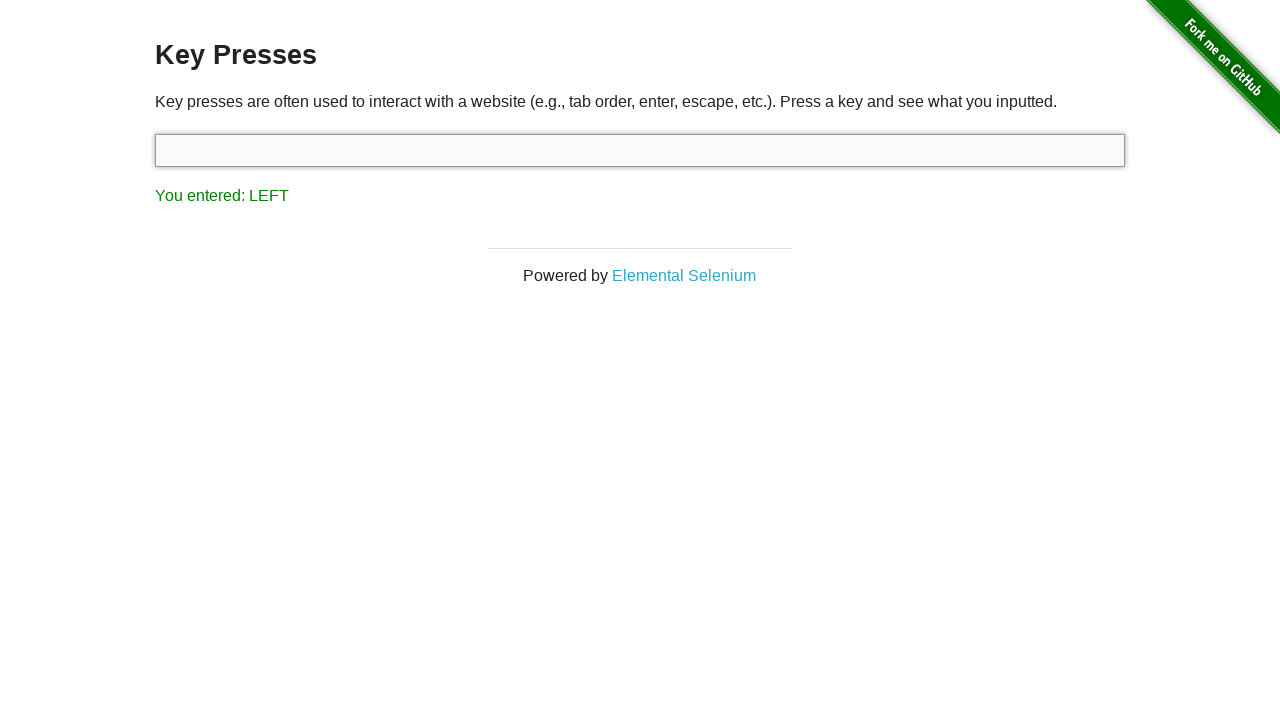

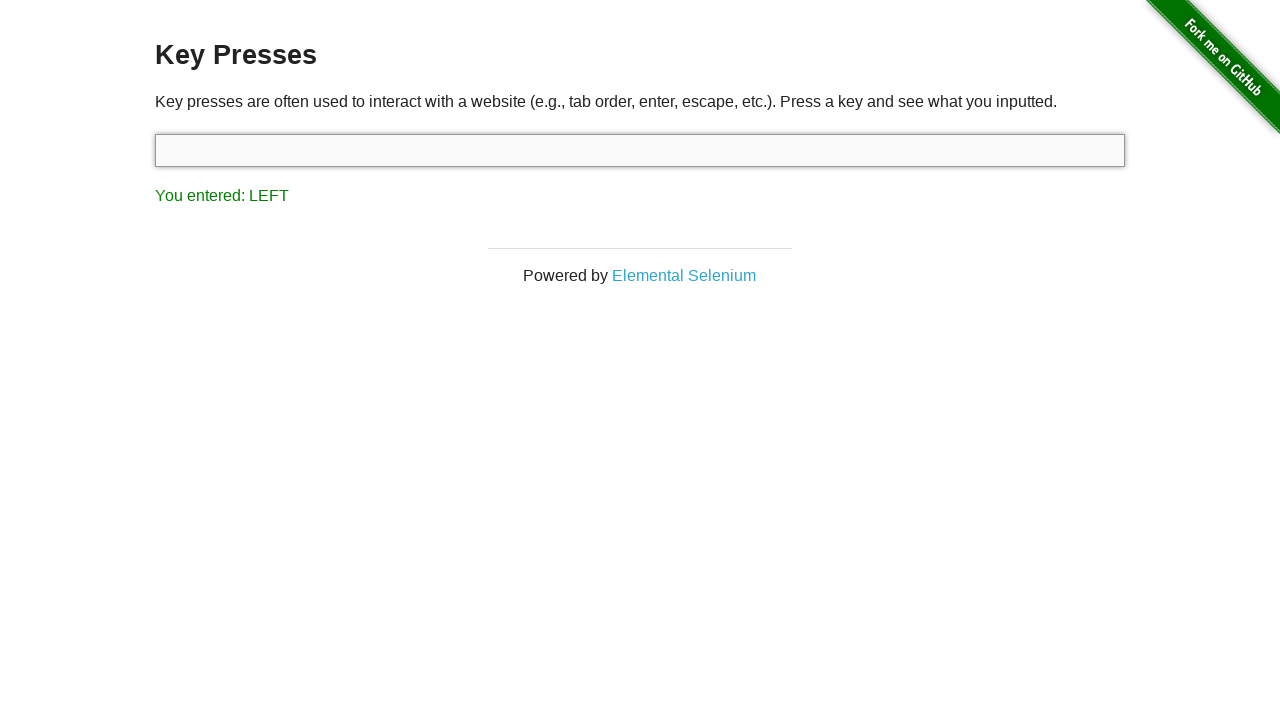